Tests opening a new tab, switching to it, and returning to the original tab

Starting URL: http://formy-project.herokuapp.com/switch-window

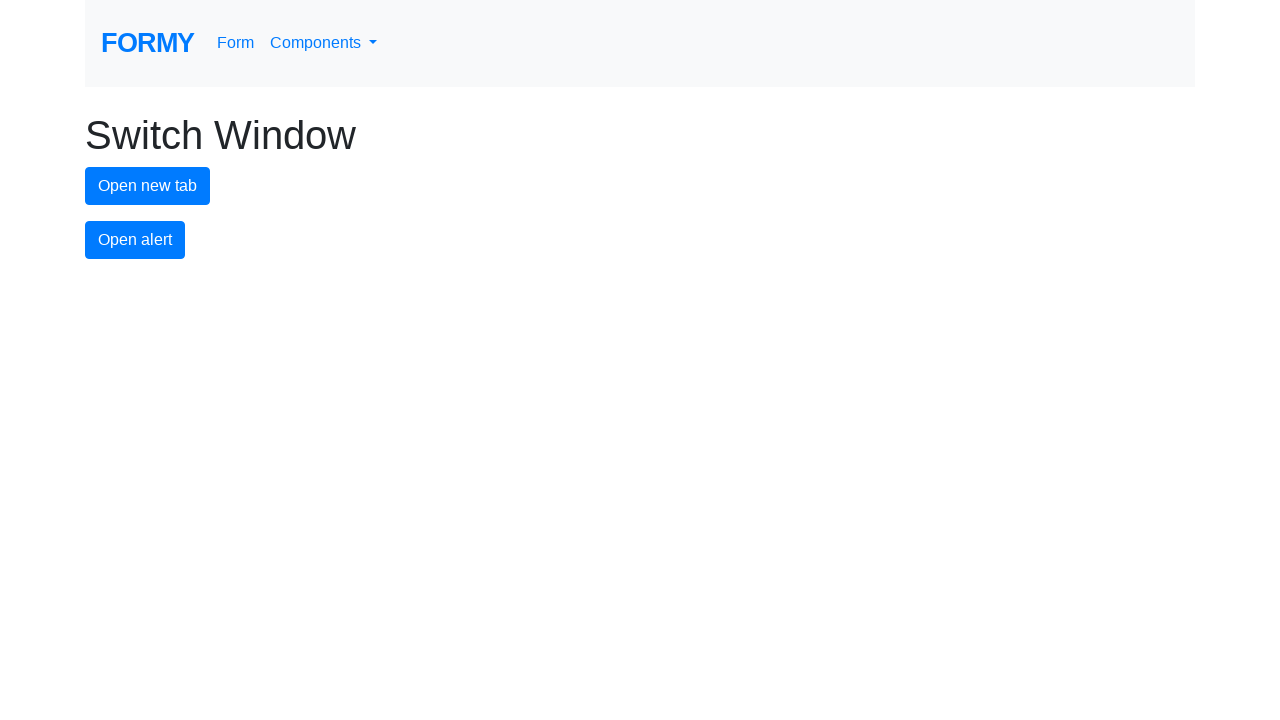

Clicked new tab button and opened a new tab at (148, 186) on #new-tab-button
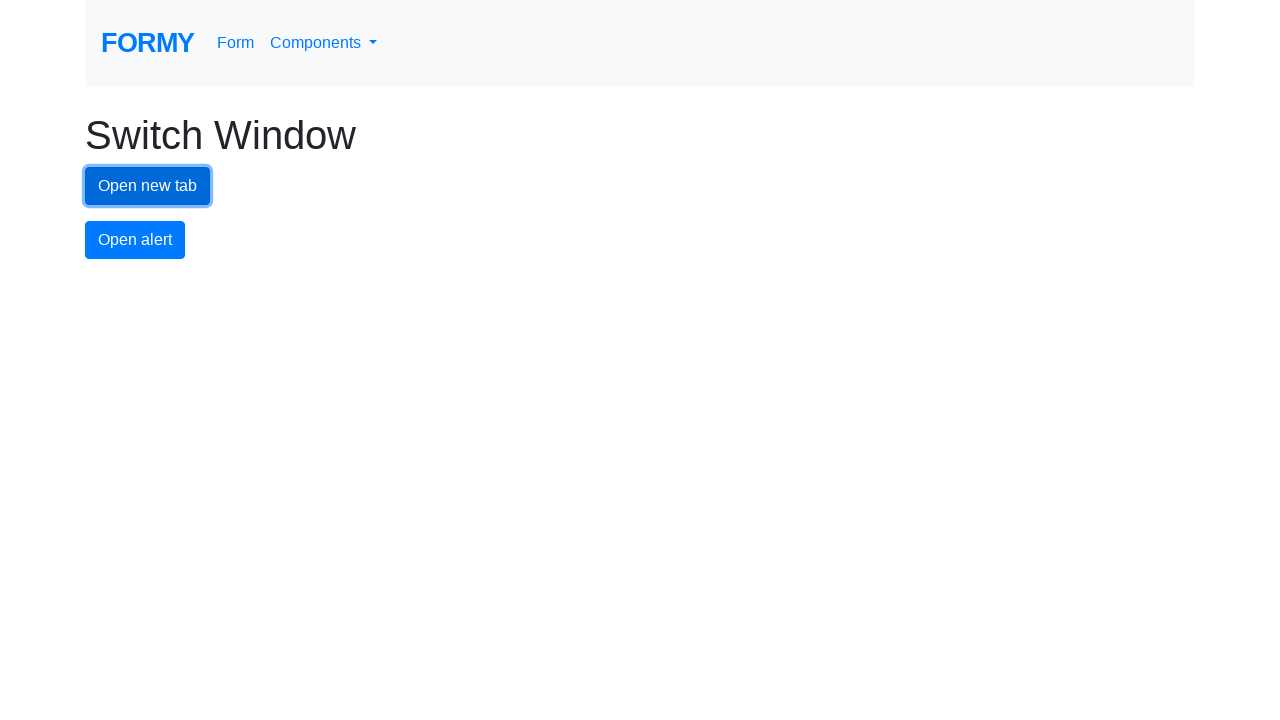

Captured the new page object from context
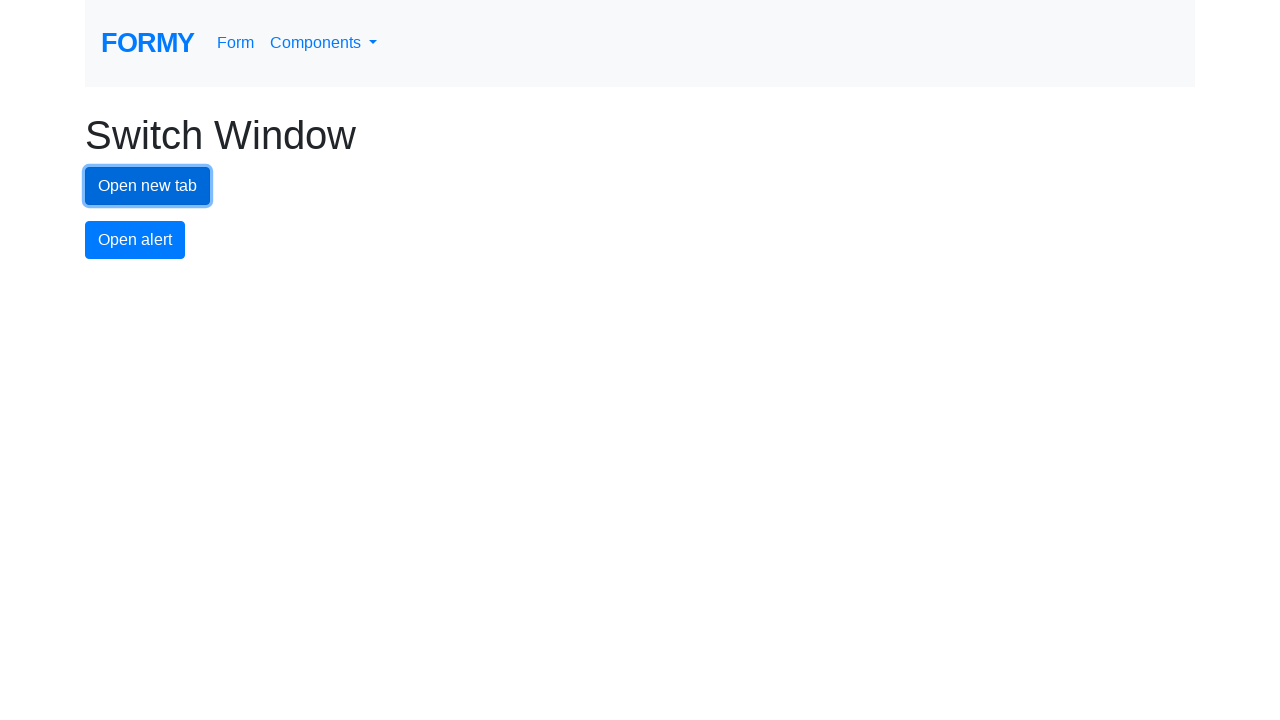

Brought original tab back to front
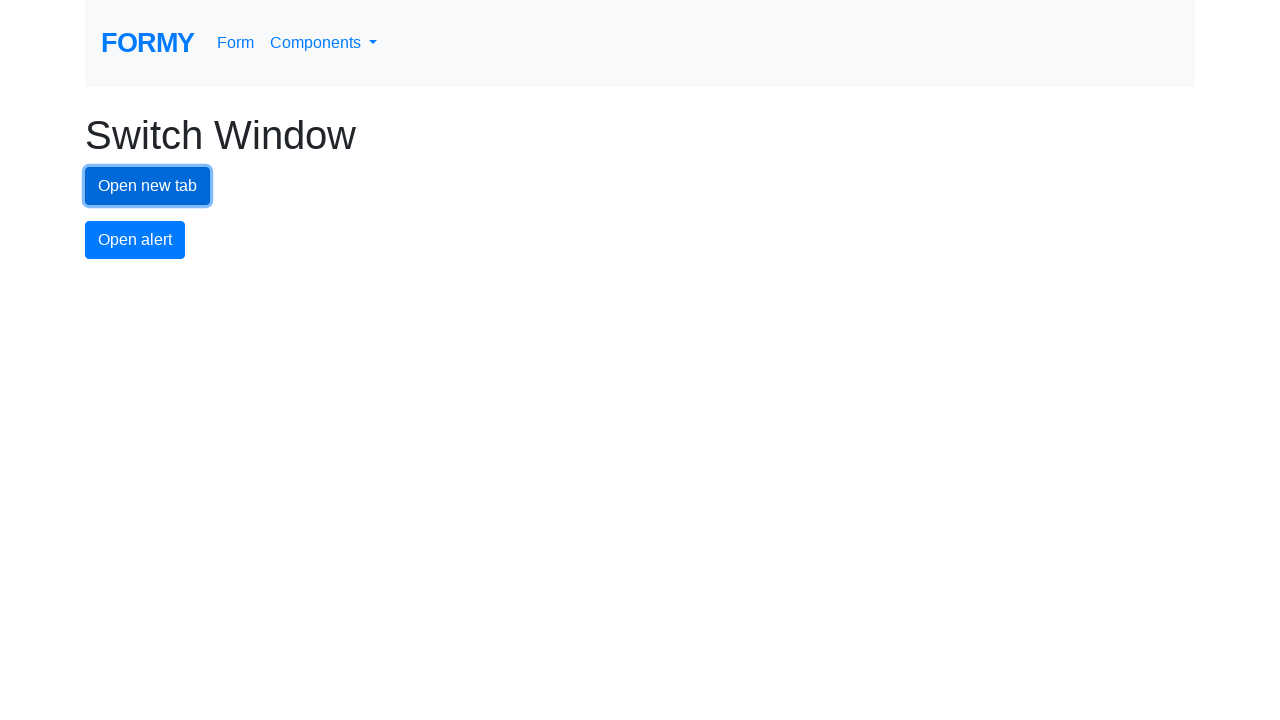

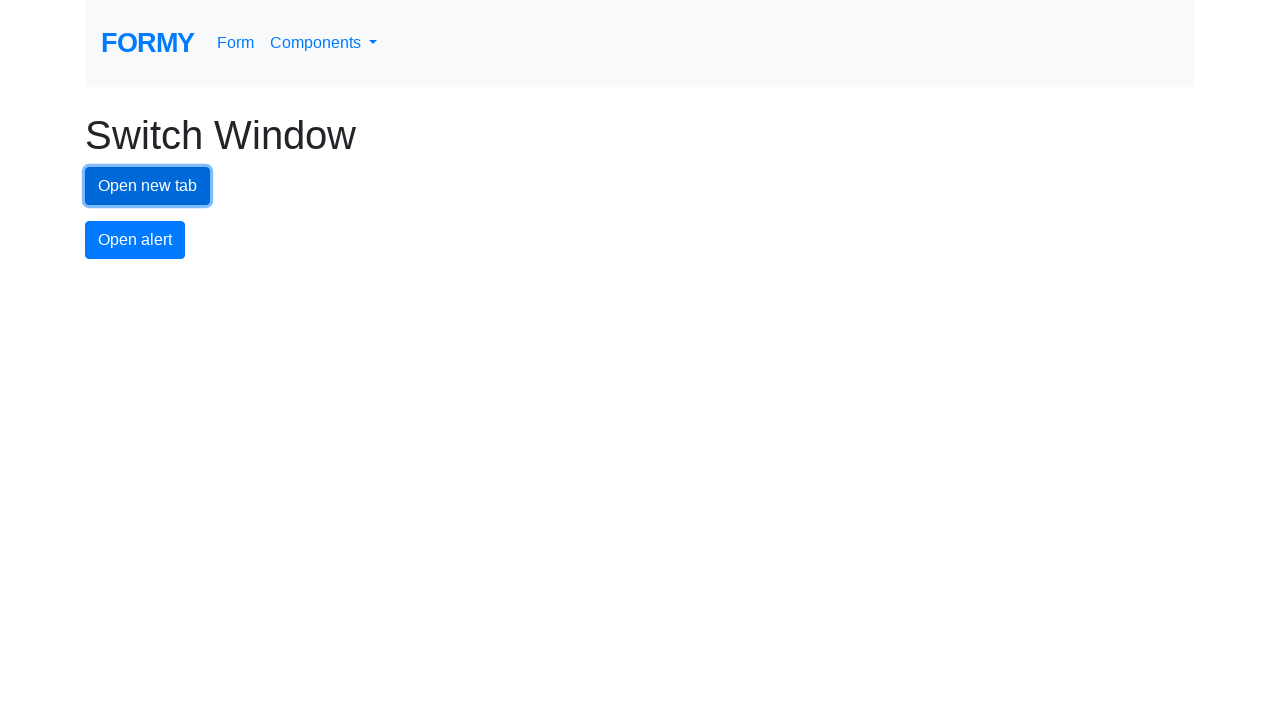